Tests navigation to opera & ballet category and verifies that opera/ballet event information is displayed

Starting URL: https://www.tomsarkgh.am/

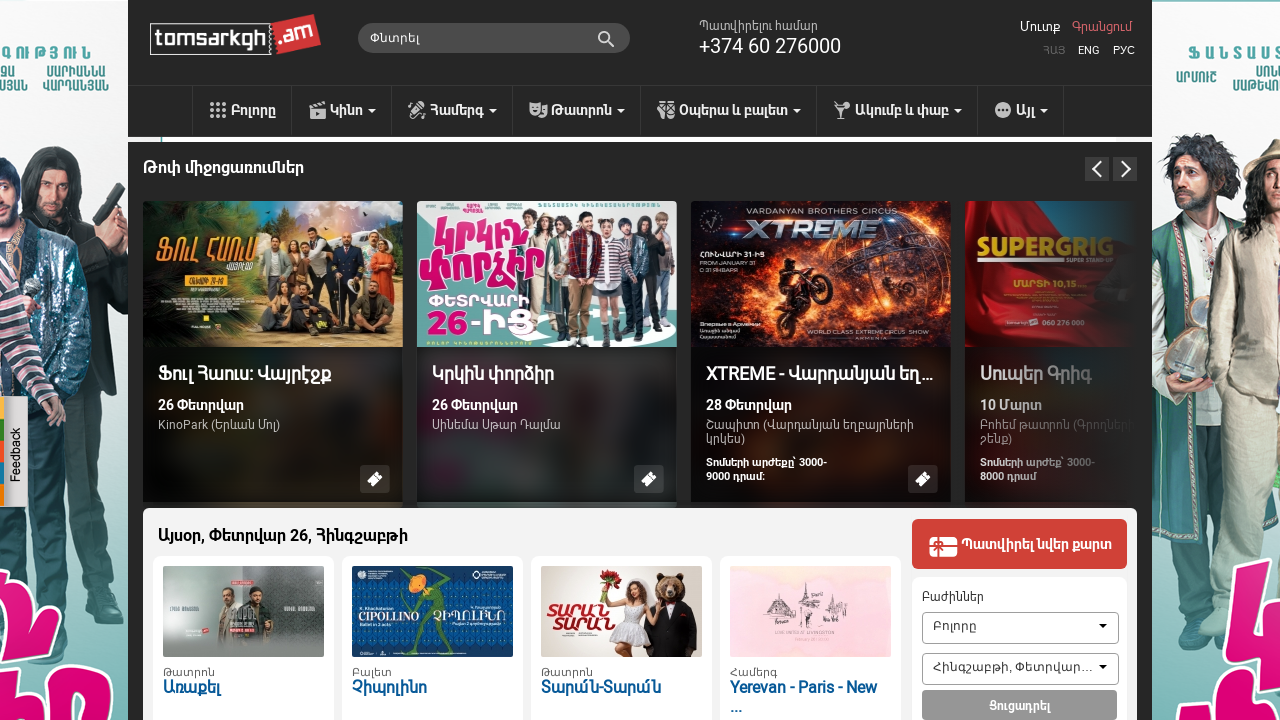

Clicked on opera & ballet dropdown at (729, 111) on #drop43
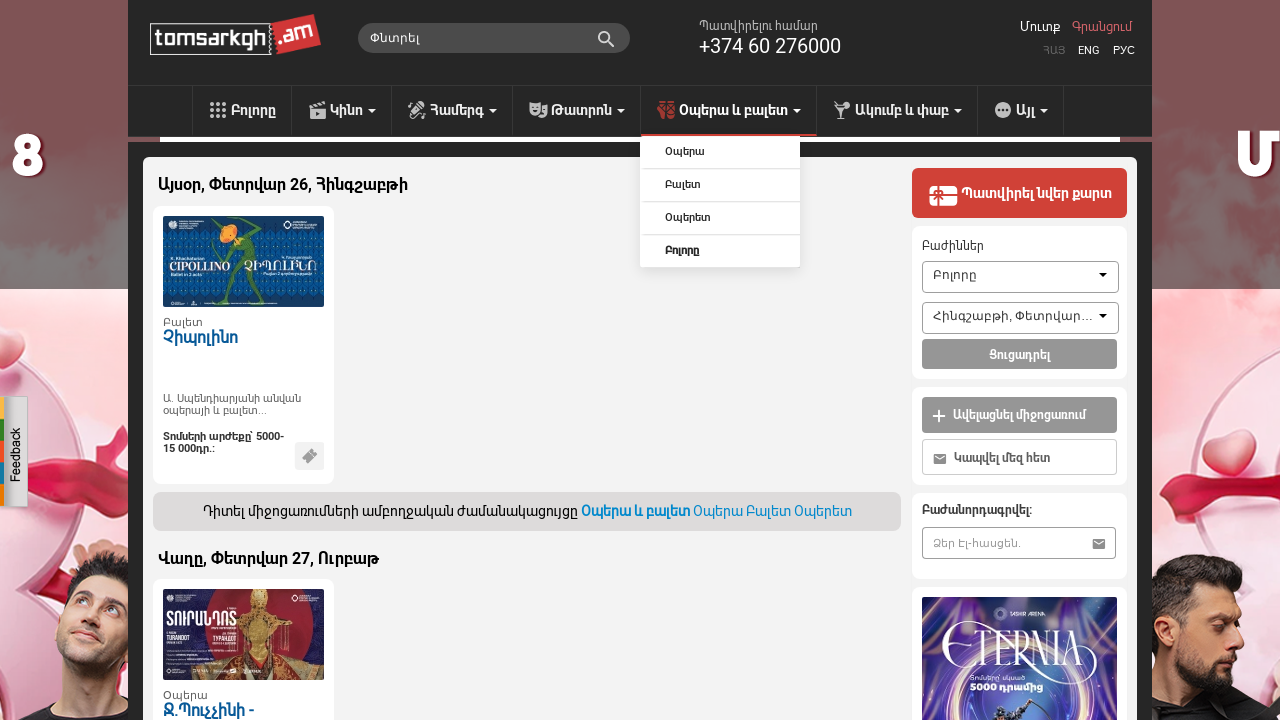

Opera and ballet events loaded and are displayed
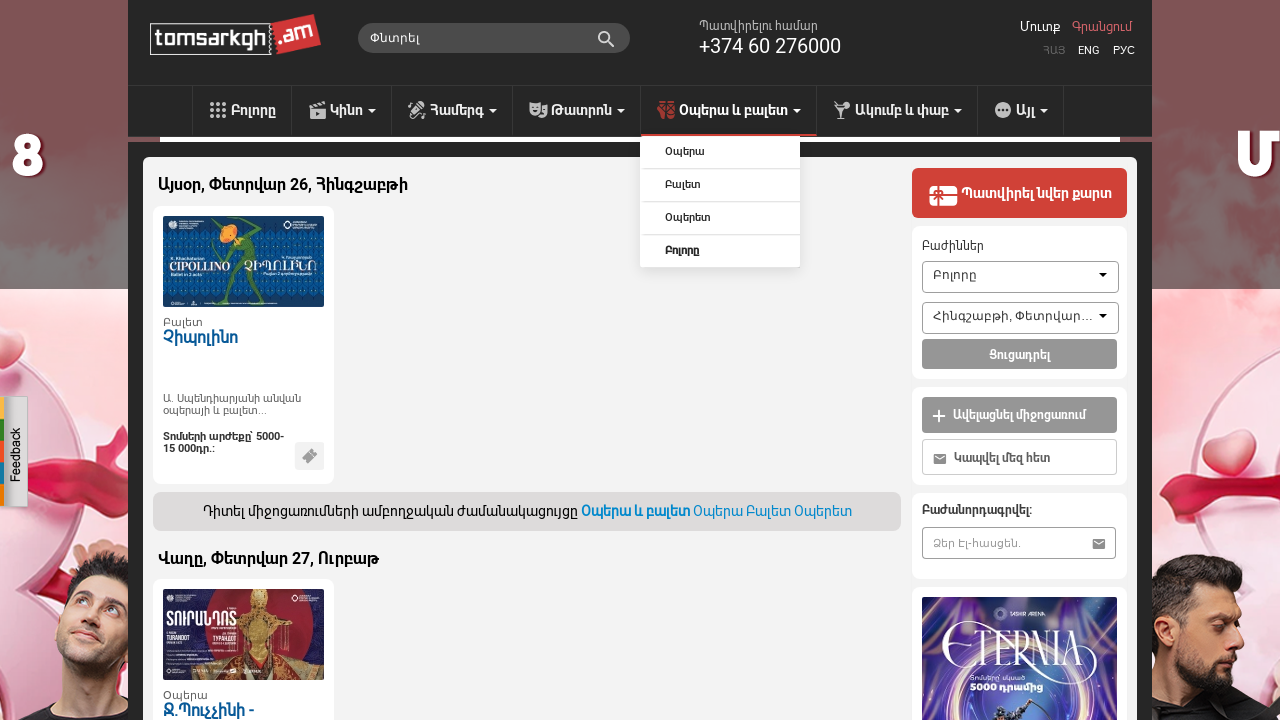

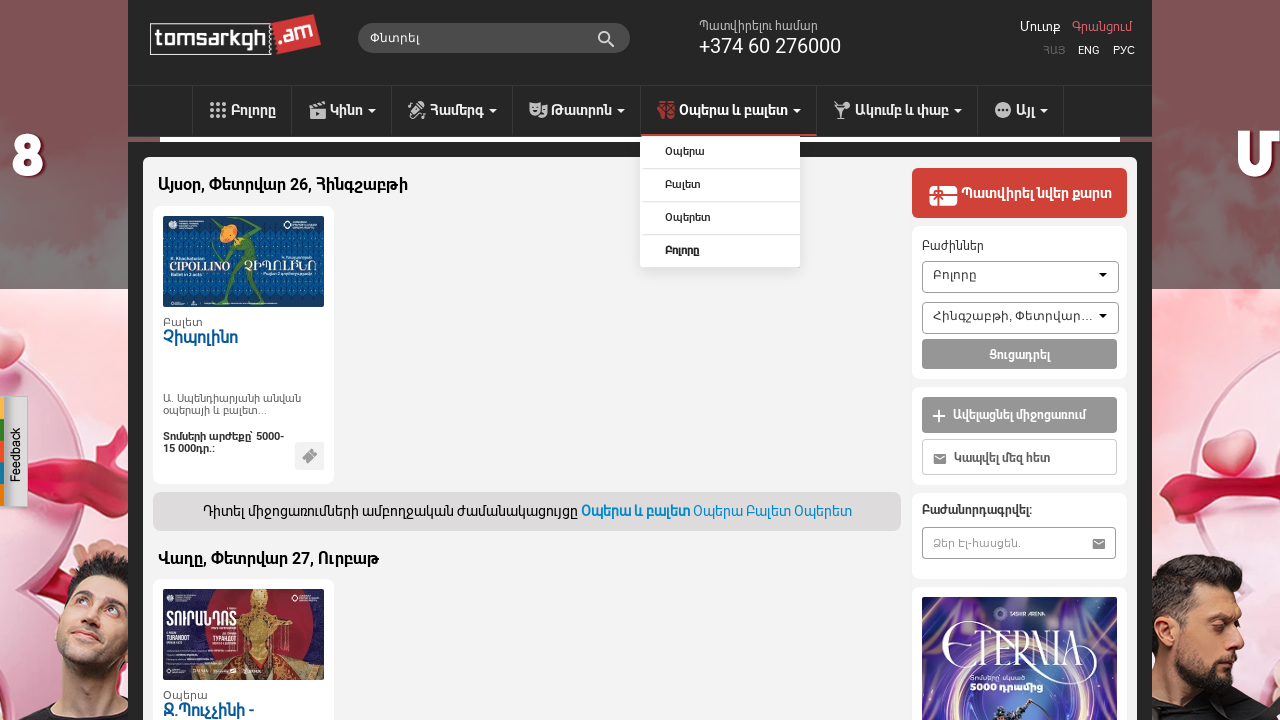